Navigates to a test application homepage and clicks on the Students link to navigate to the students page

Starting URL: https://gravitymvctestapplication.azurewebsites.net/

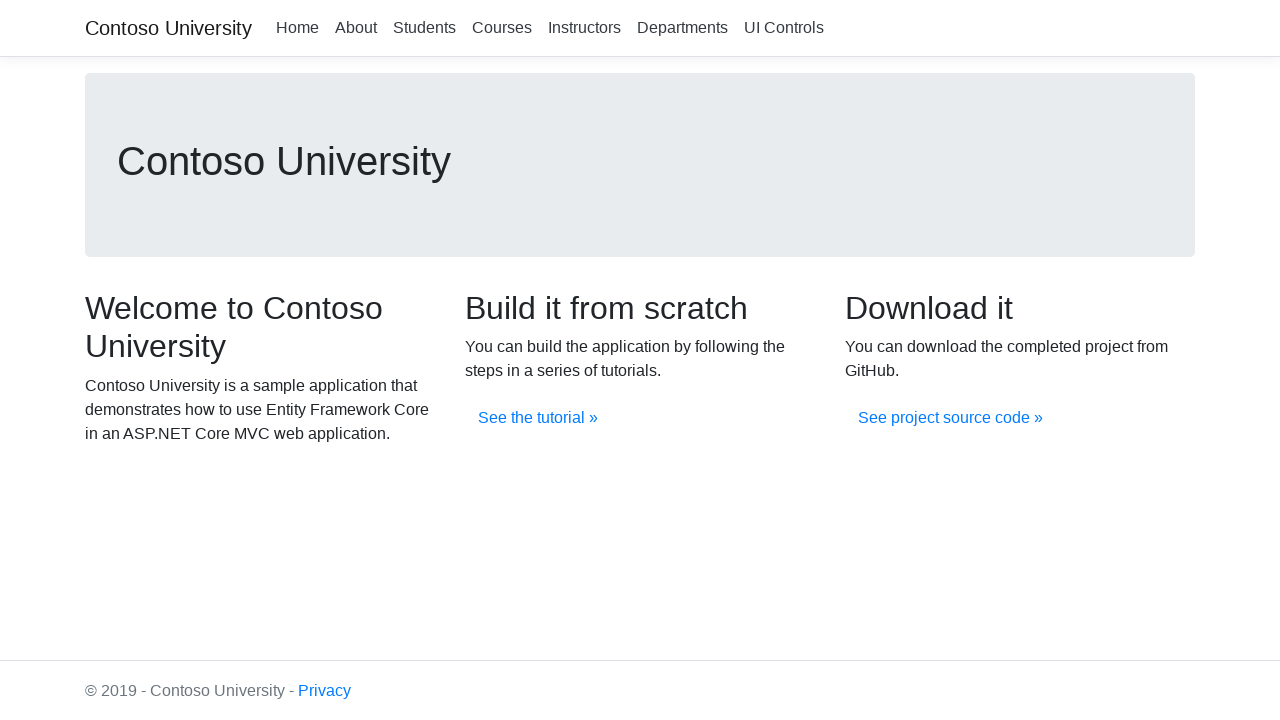

Clicked on the Students link at (424, 28) on xpath=//a[.='Students']
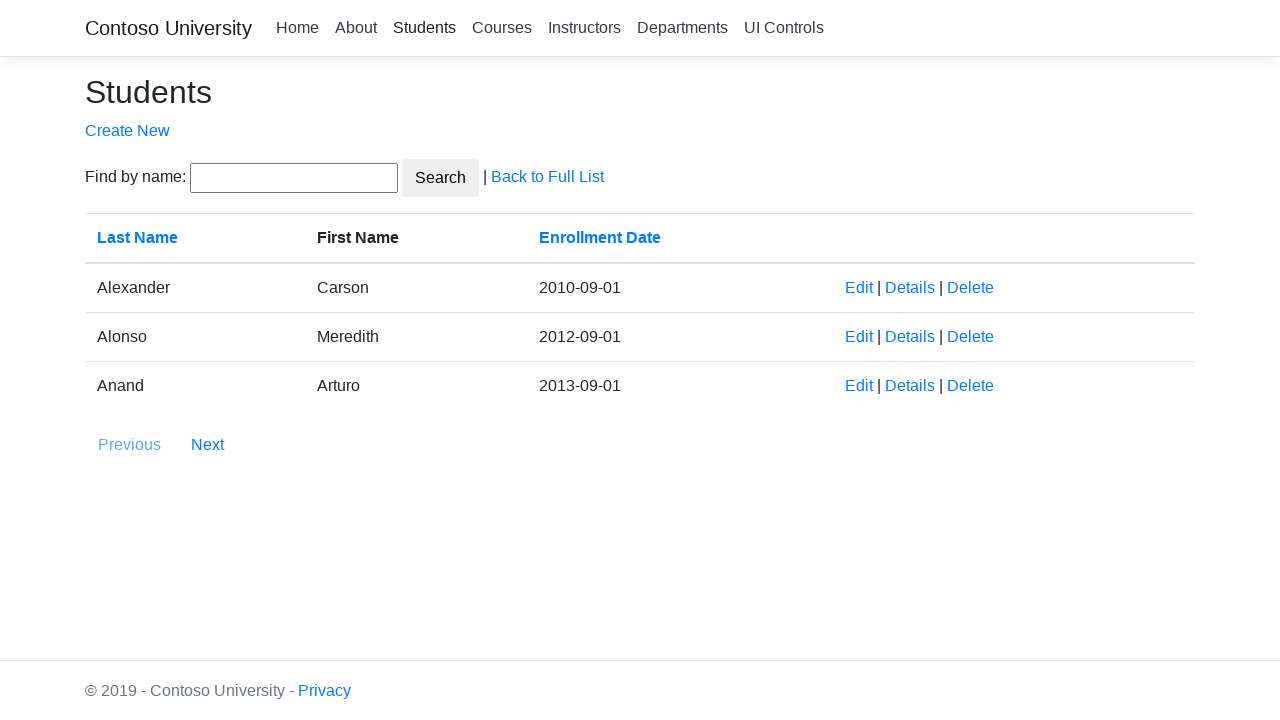

Navigation to Students page completed (networkidle)
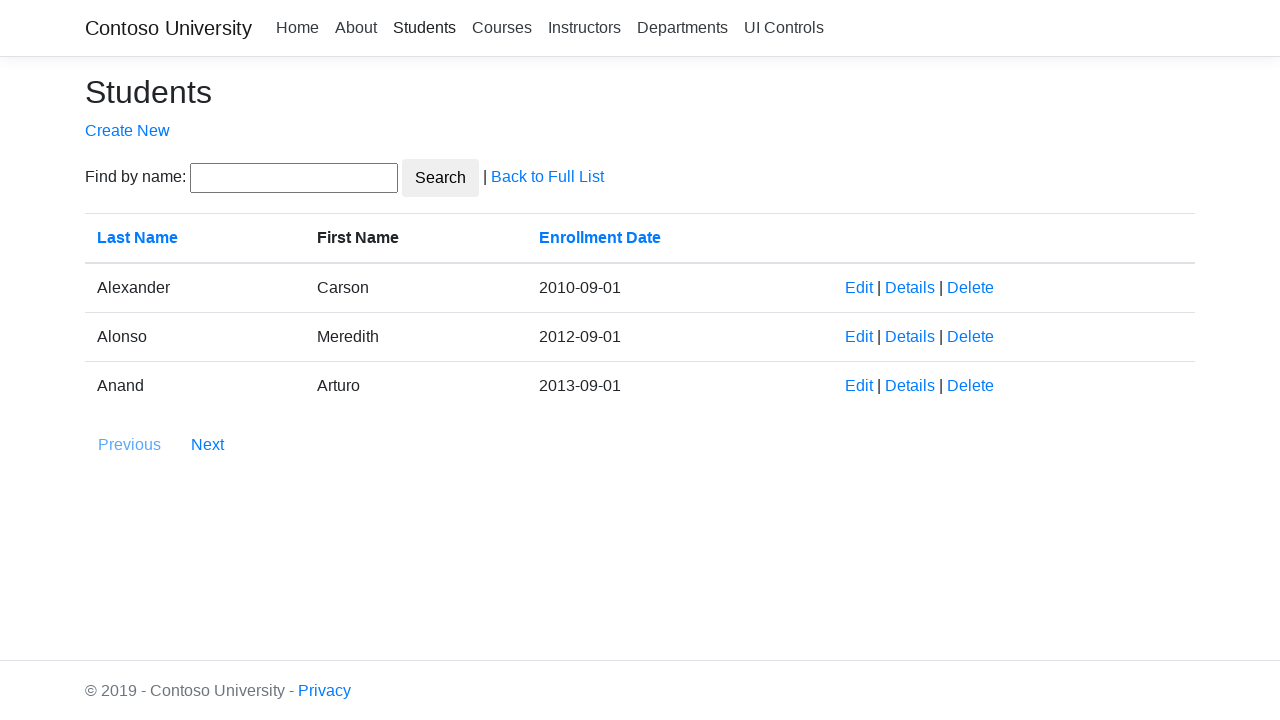

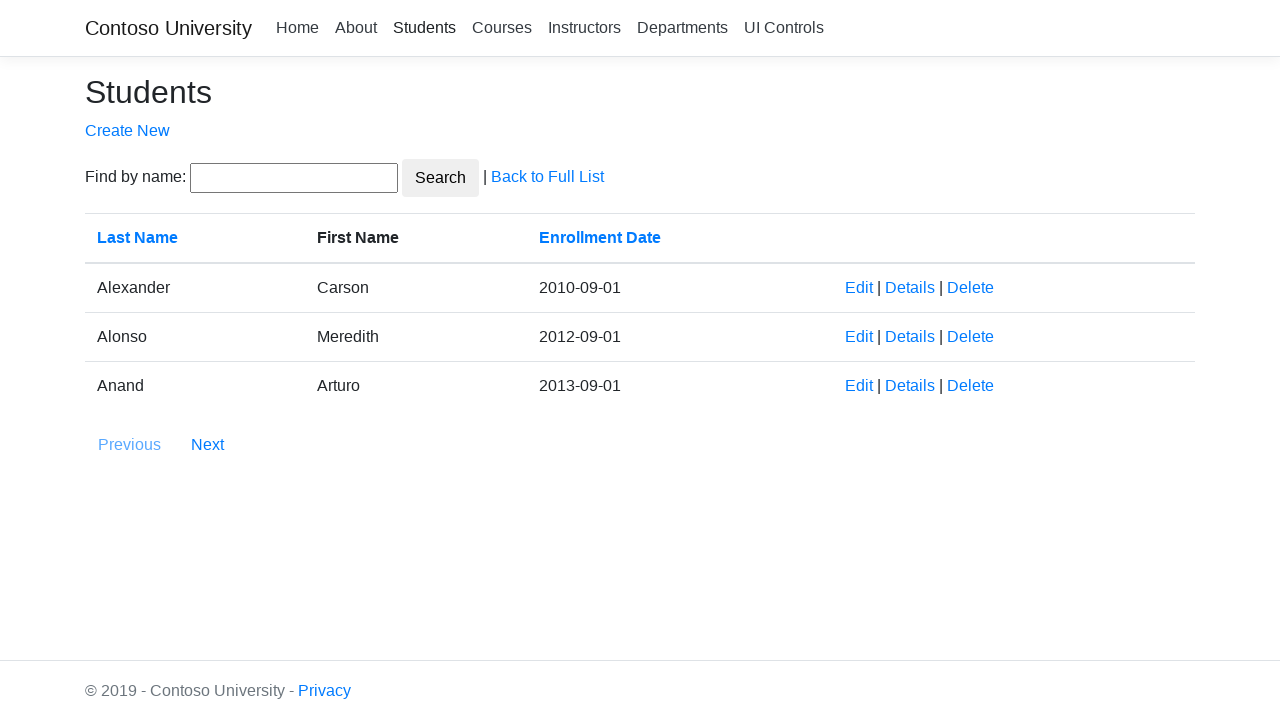